Tests browser navigation methods (goBack, goForward) and clicking a radio button on the Paytm recharge page

Starting URL: https://paytm.com/recharge

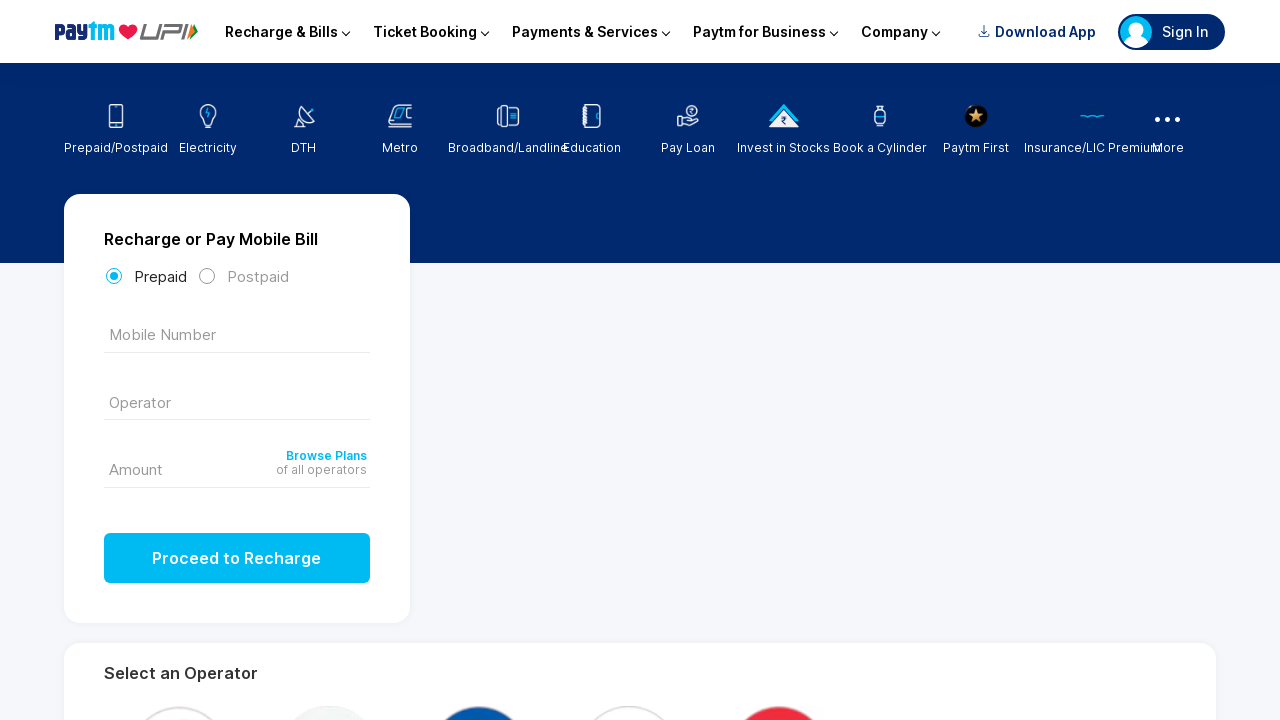

Navigated to https://paytm.com/
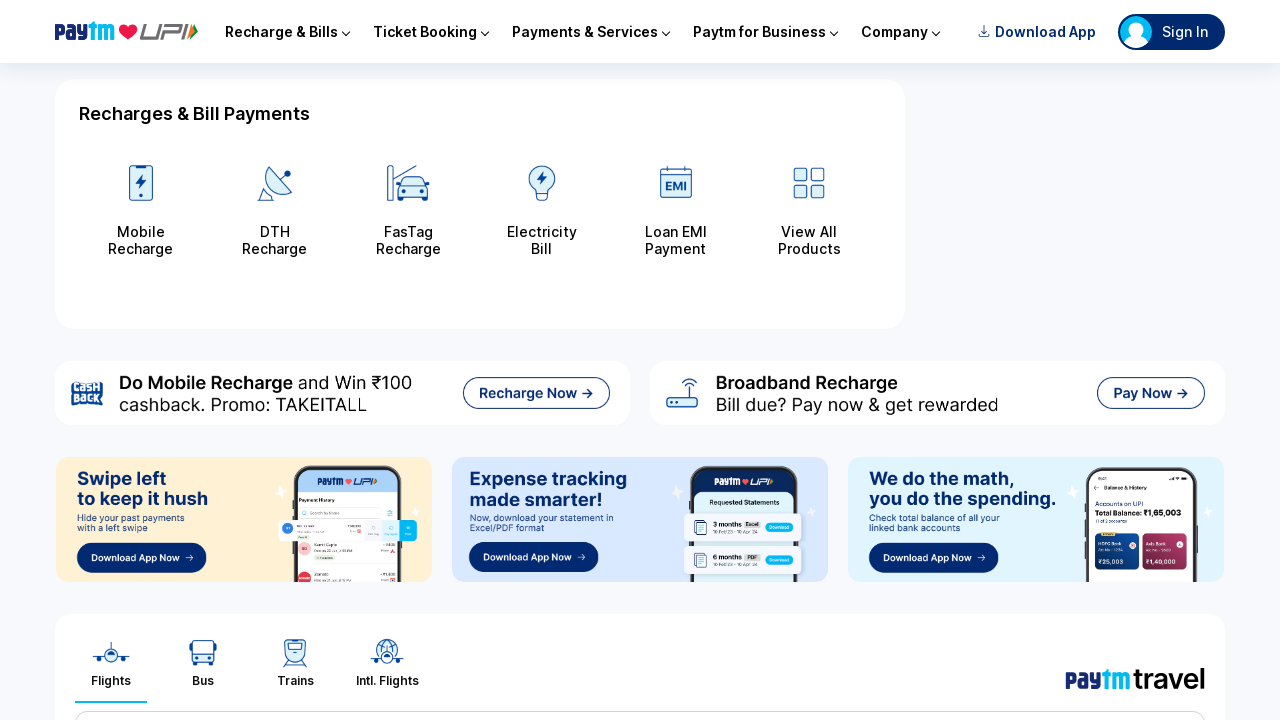

Navigated back to recharge page using goBack()
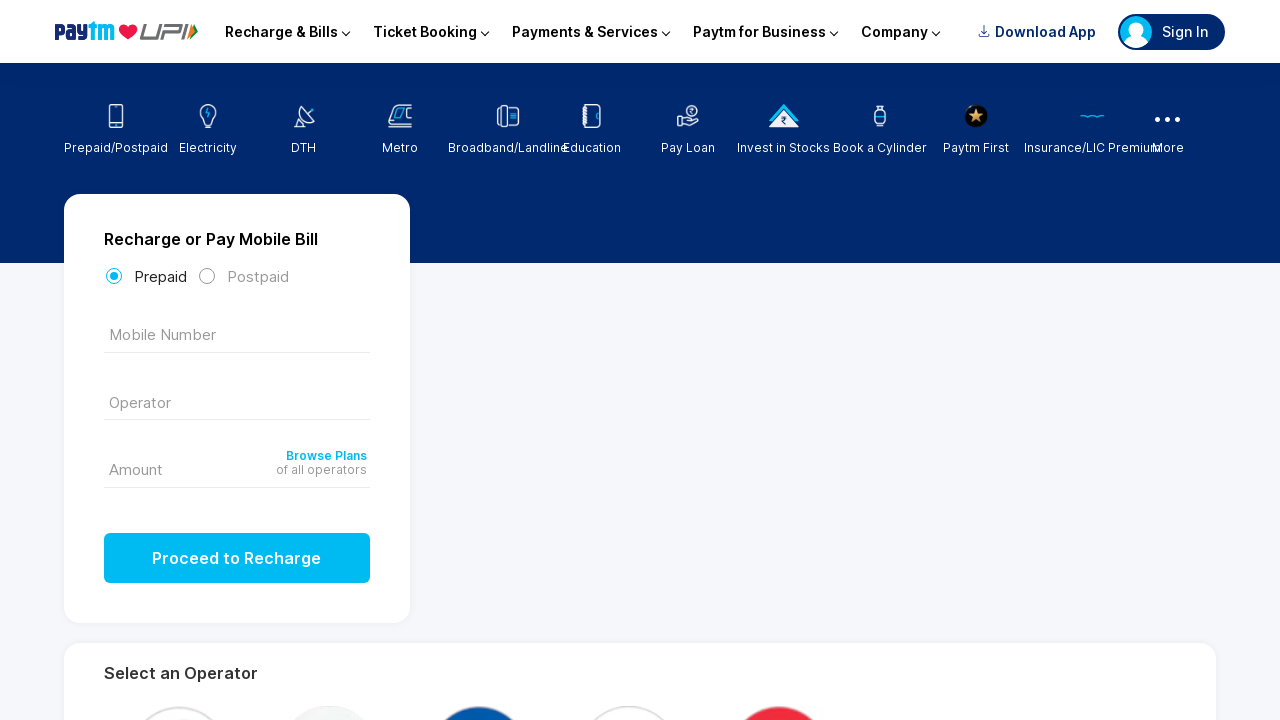

Navigated forward to main page using goForward()
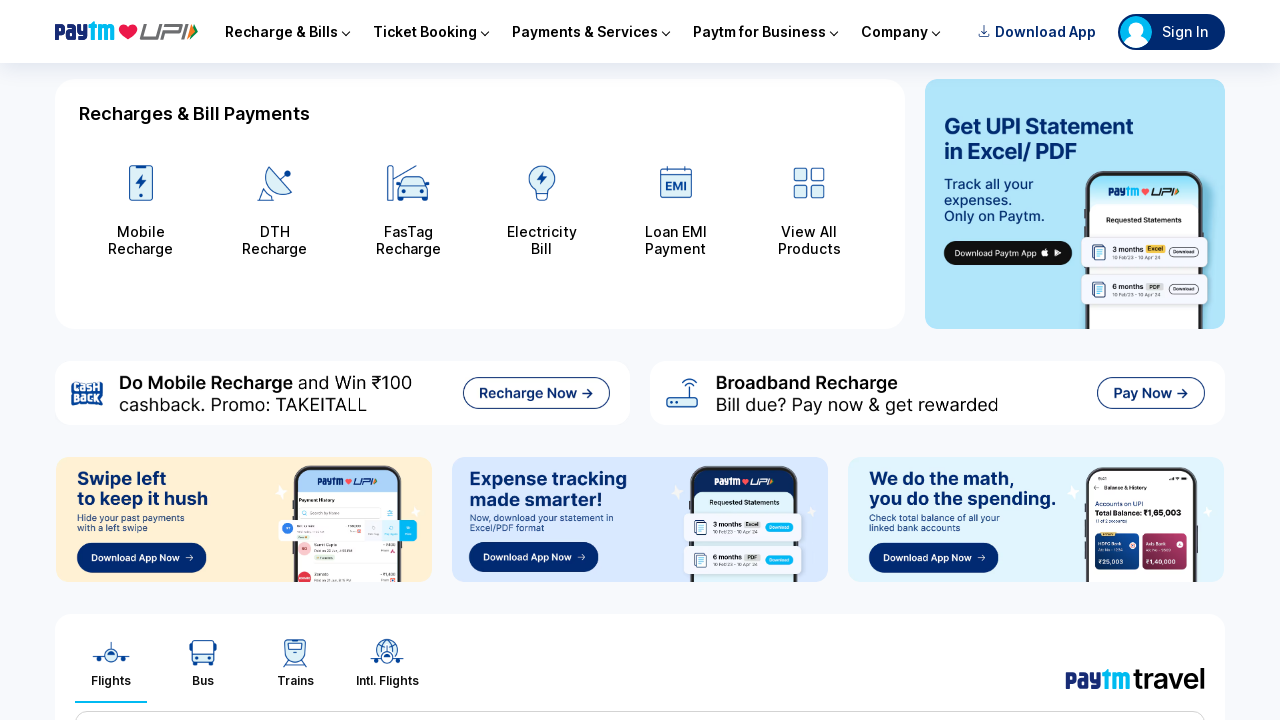

Navigated back to recharge page again using goBack()
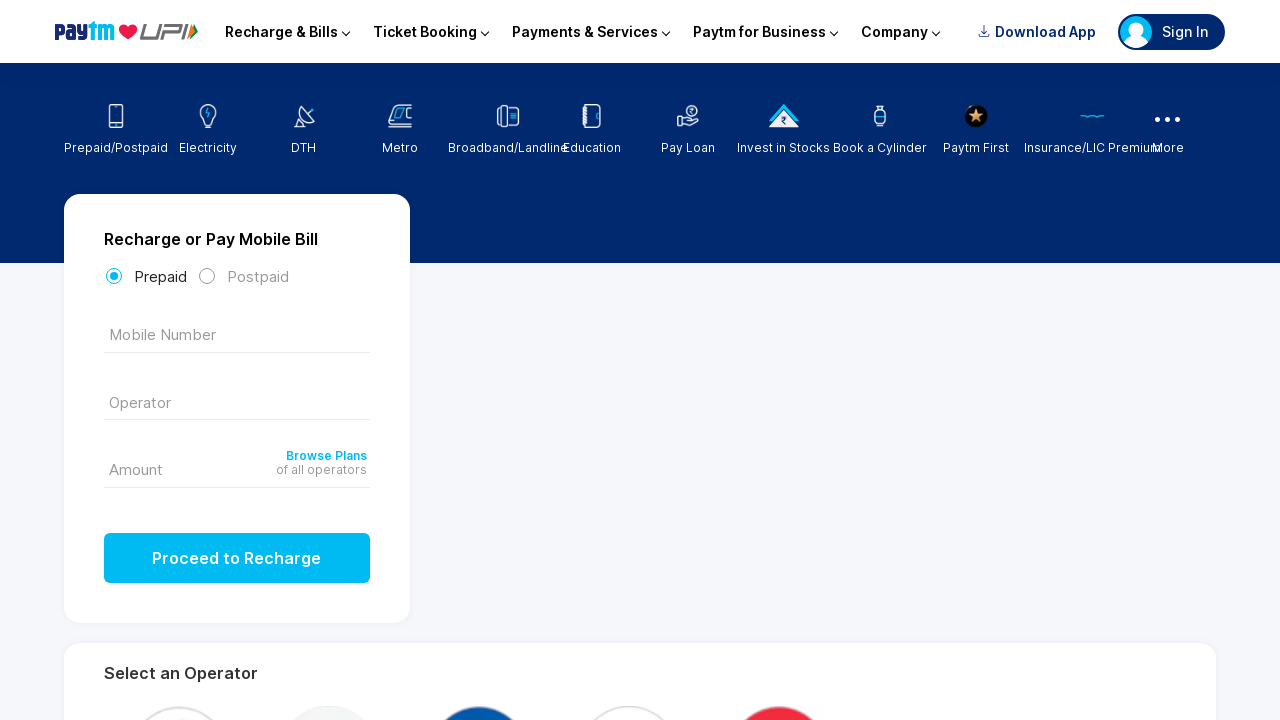

Clicked on Postpaid radio button at (243, 276) on xpath=//label[text()='Postpaid']
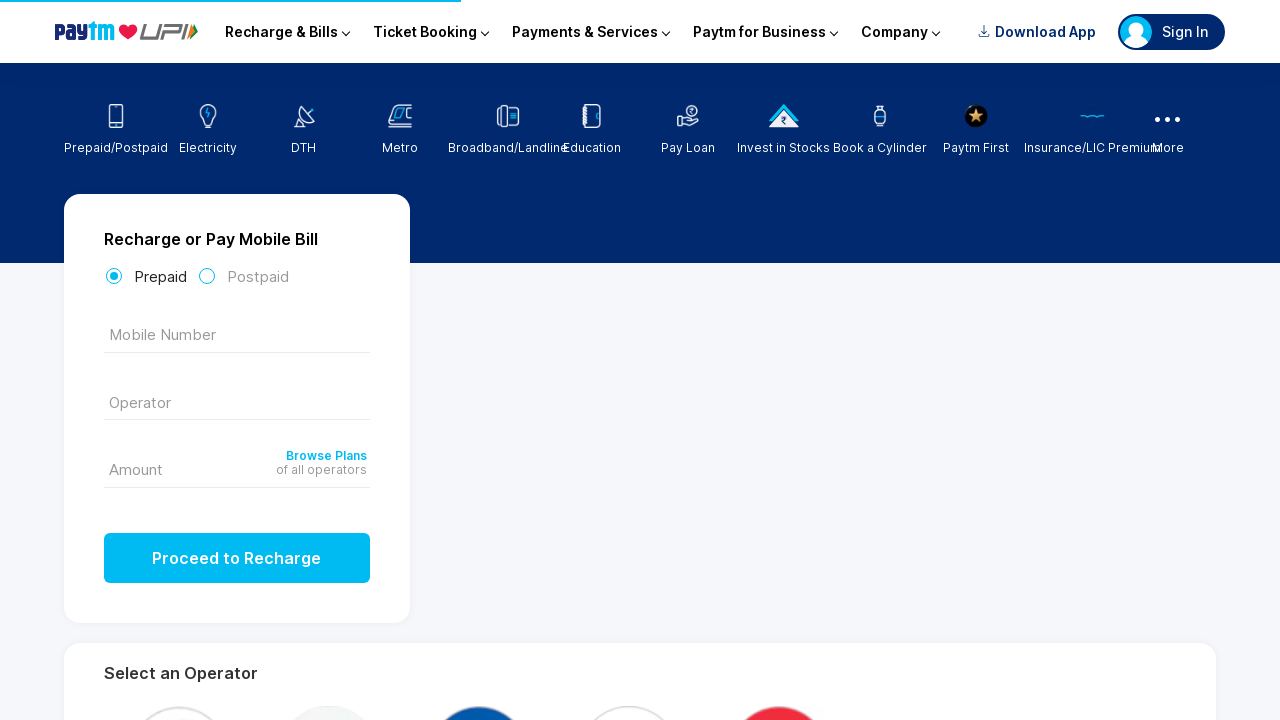

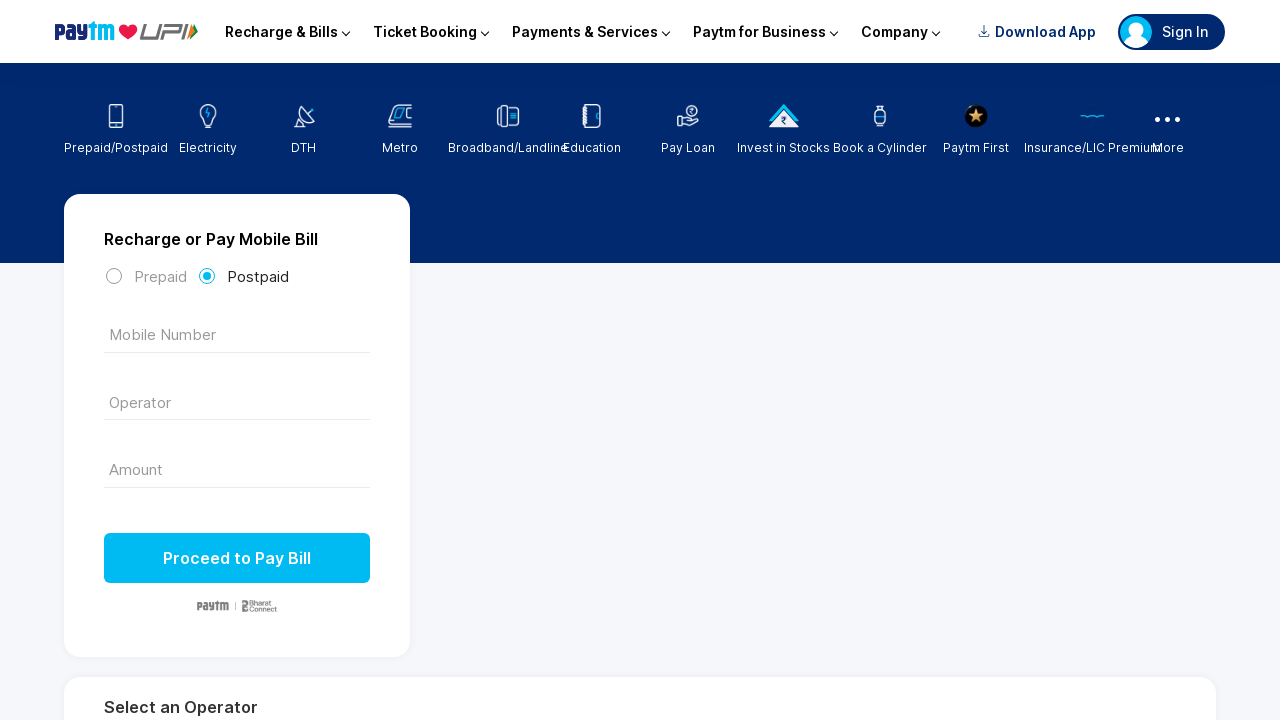